Tests keyboard shortcut to refresh the page by sending COMMAND+R keys to the body element

Starting URL: https://opensource-demo.orangehrmlive.com/

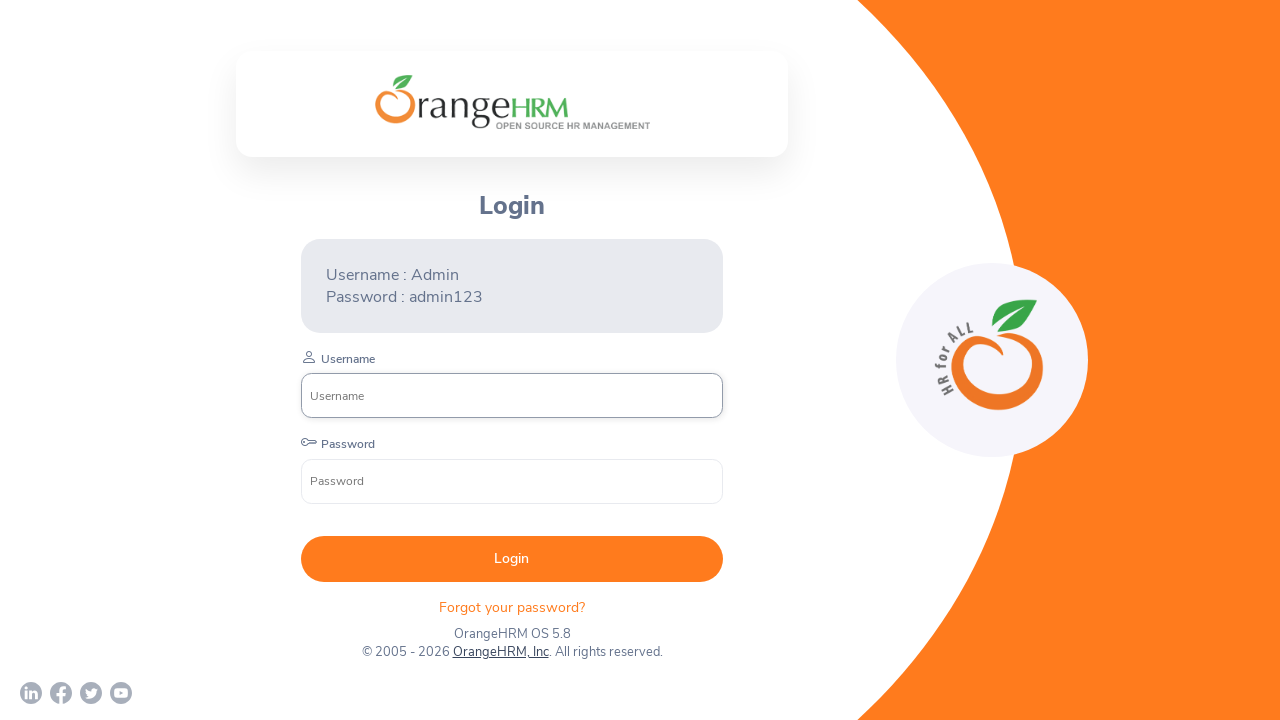

Pressed Meta+R keyboard shortcut to refresh the page
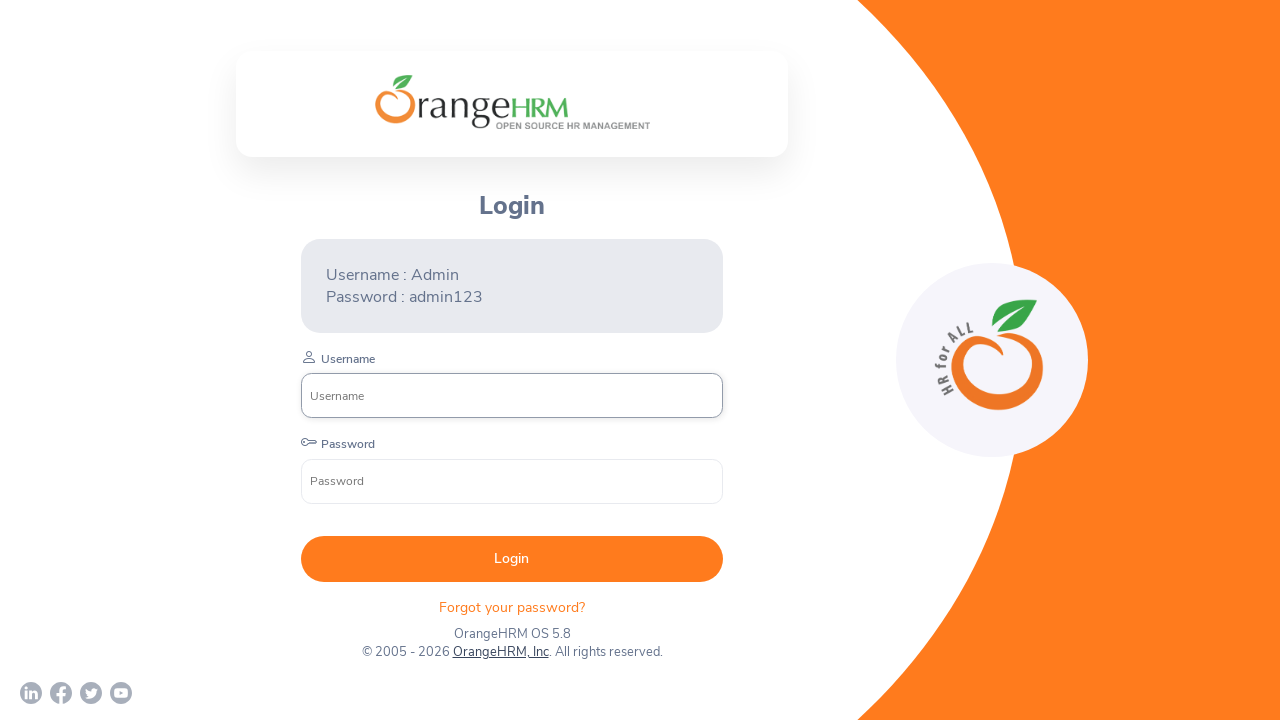

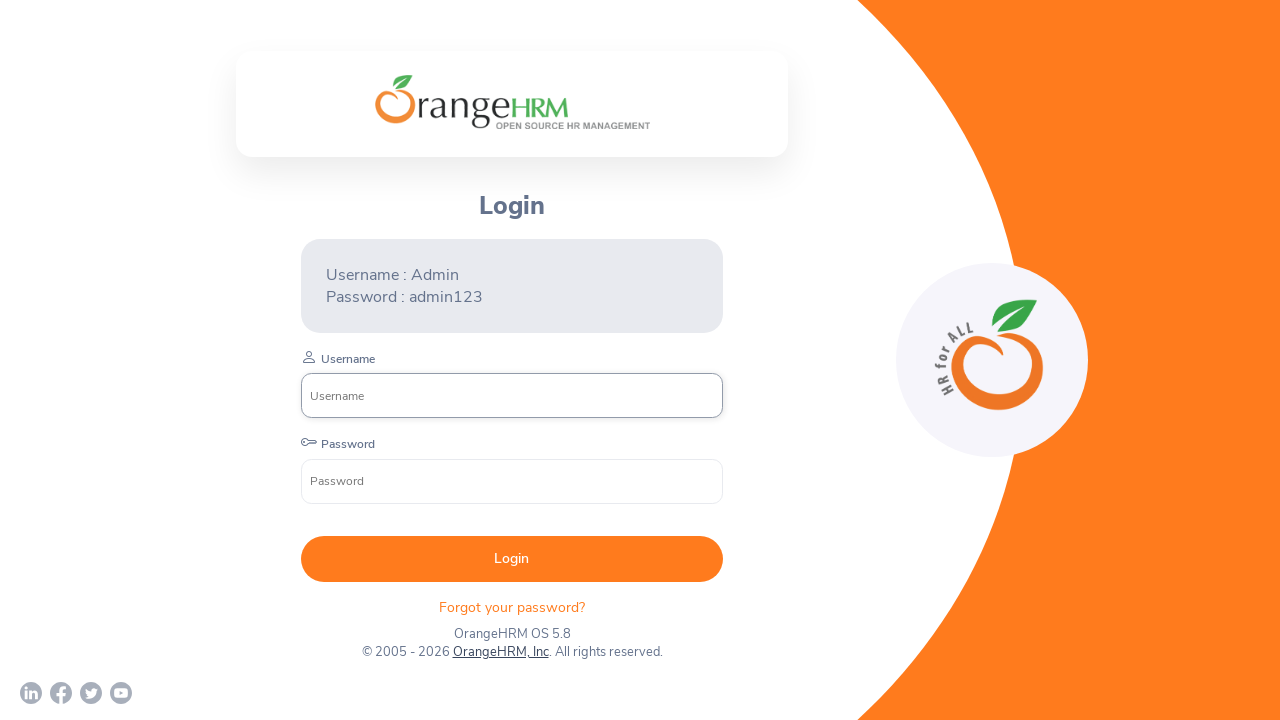